Tests dynamic controls by enabling an input field and typing text into it

Starting URL: https://the-internet.herokuapp.com/dynamic_controls

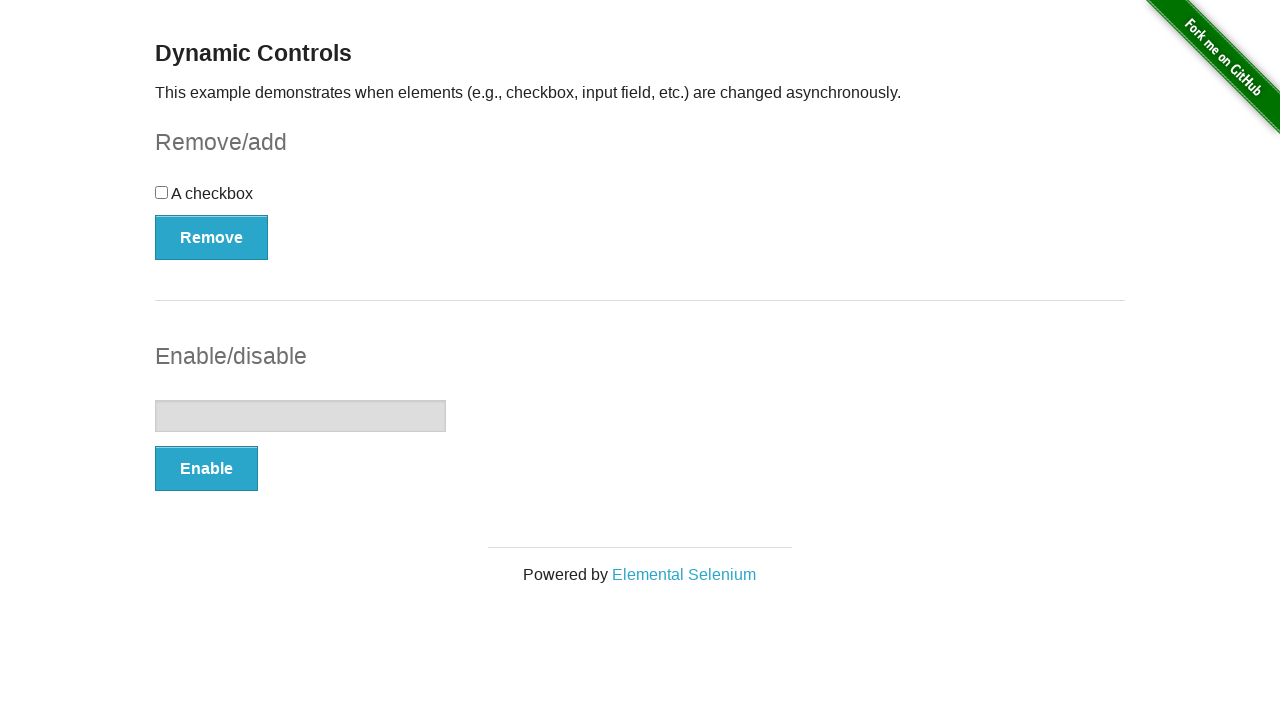

Clicked the enable button to enable the input field at (206, 469) on #input-example button
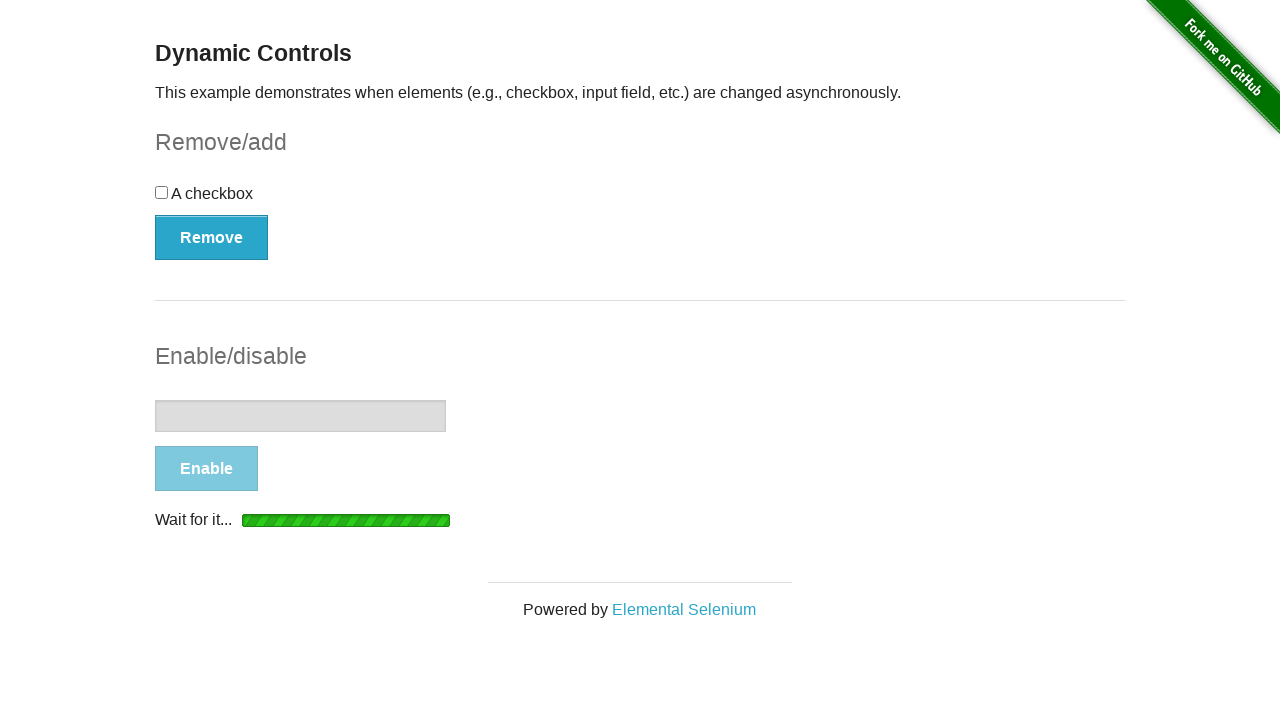

Input field is now enabled
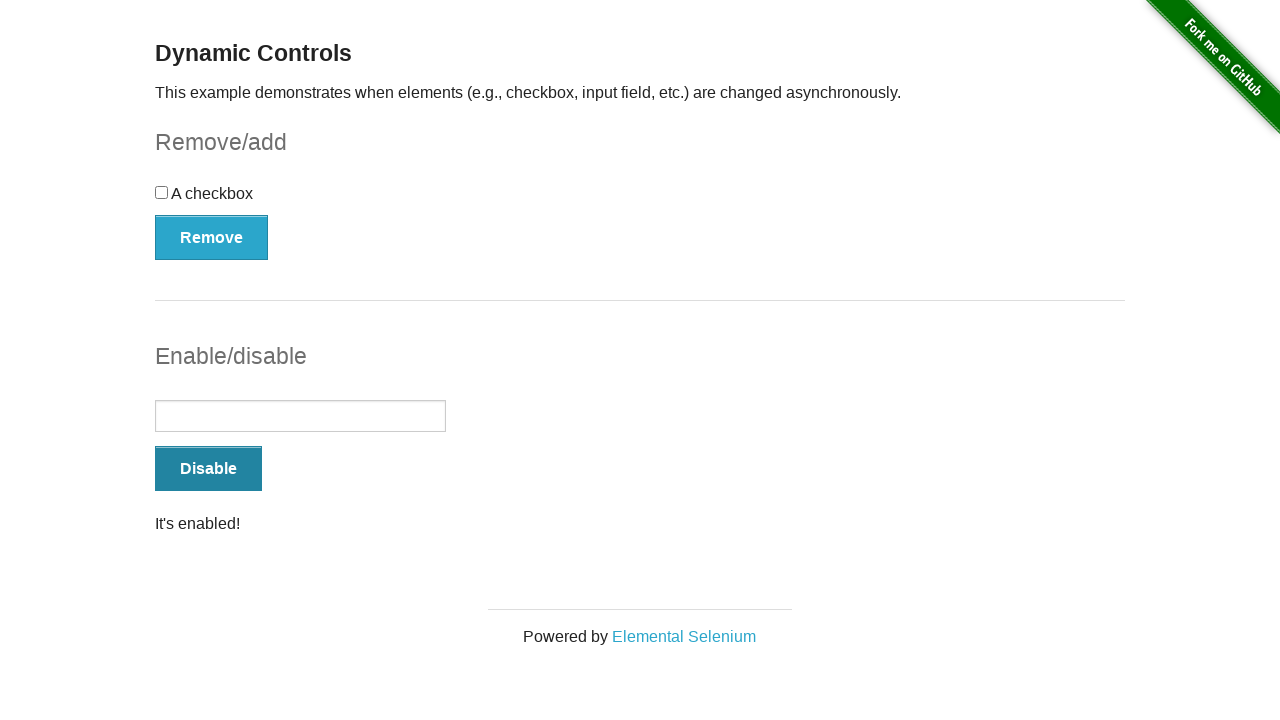

Typed 'test' into the enabled input field on #input-example input
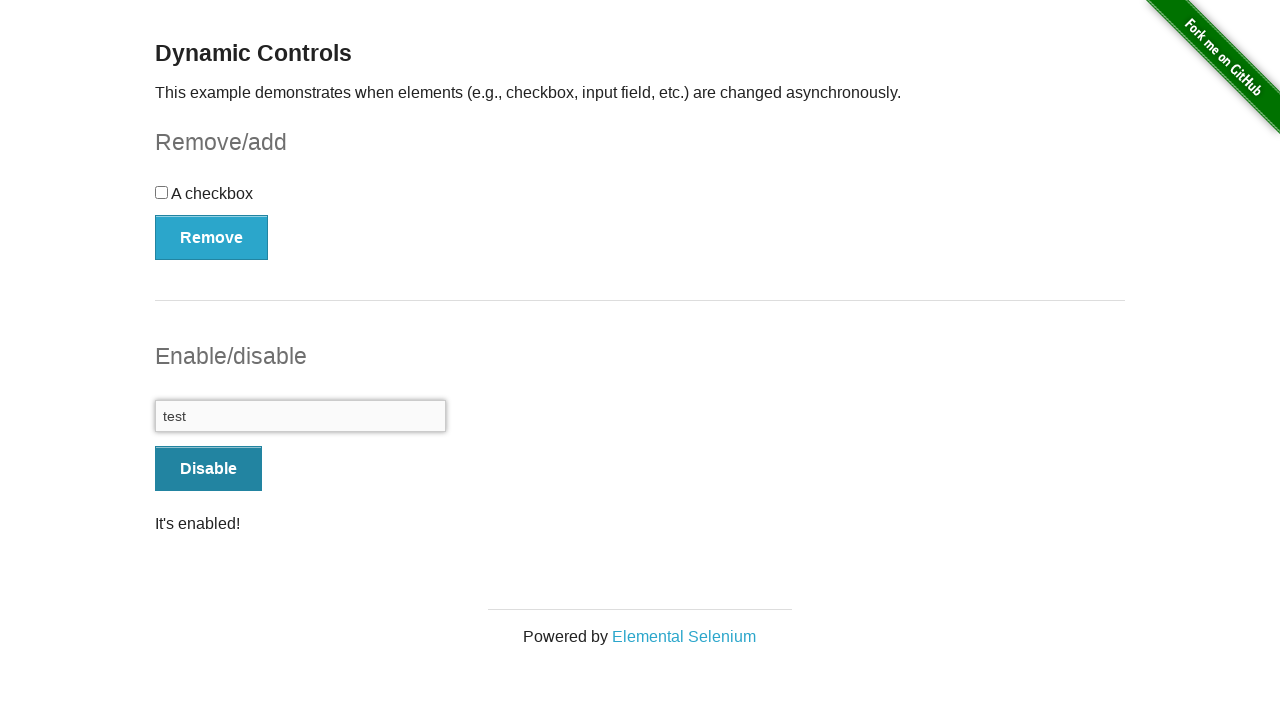

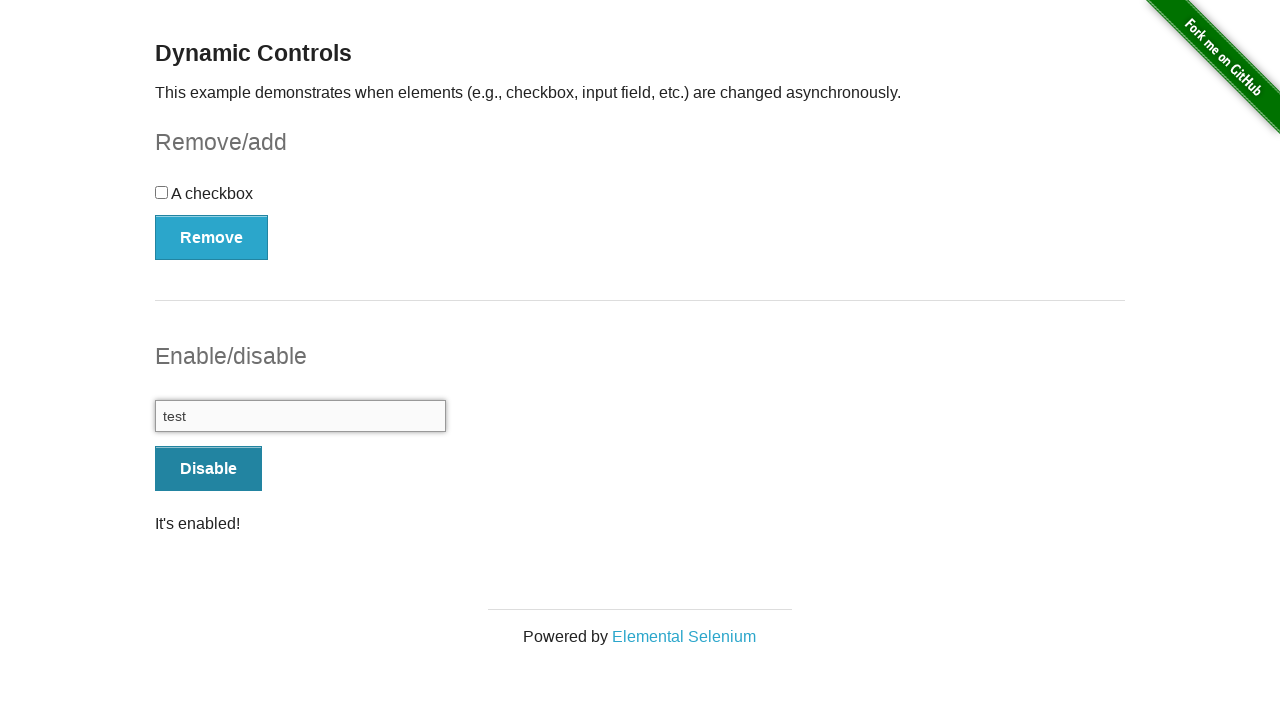